Tests navigation through the course menu by clicking on the courses dropdown, selecting the programming category, choosing front-end option, and navigating to the front-end basic course page.

Starting URL: https://kyiv.ithillel.ua/

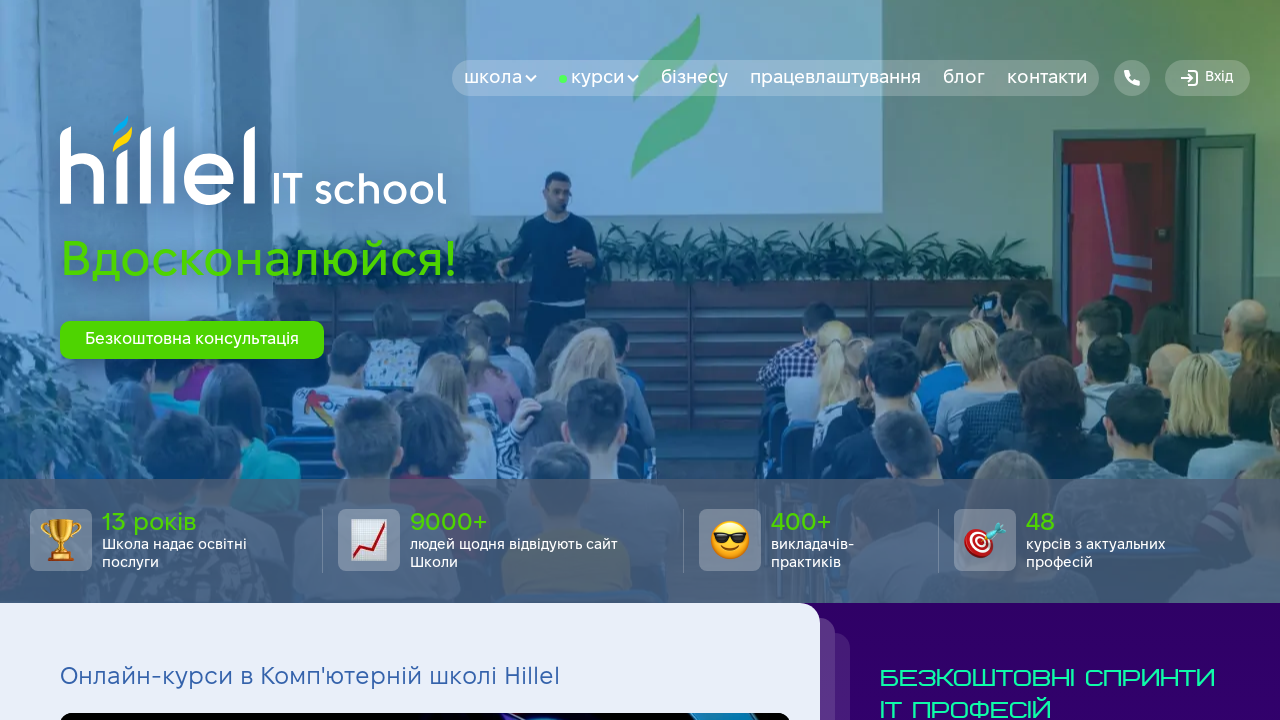

Clicked on courses menu dropdown at (599, 78) on [data-dropdown-trigger='coursesMenu']
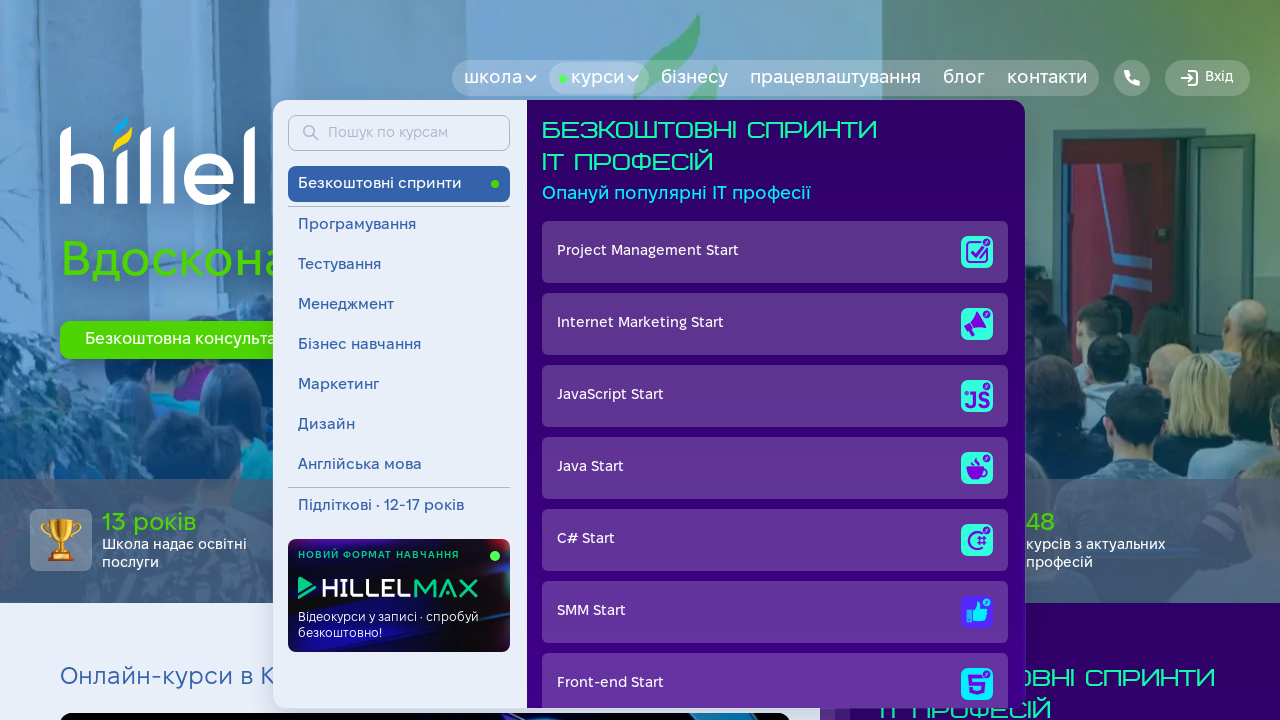

Selected programming category from dropdown at (399, 225) on [data-category='programming']
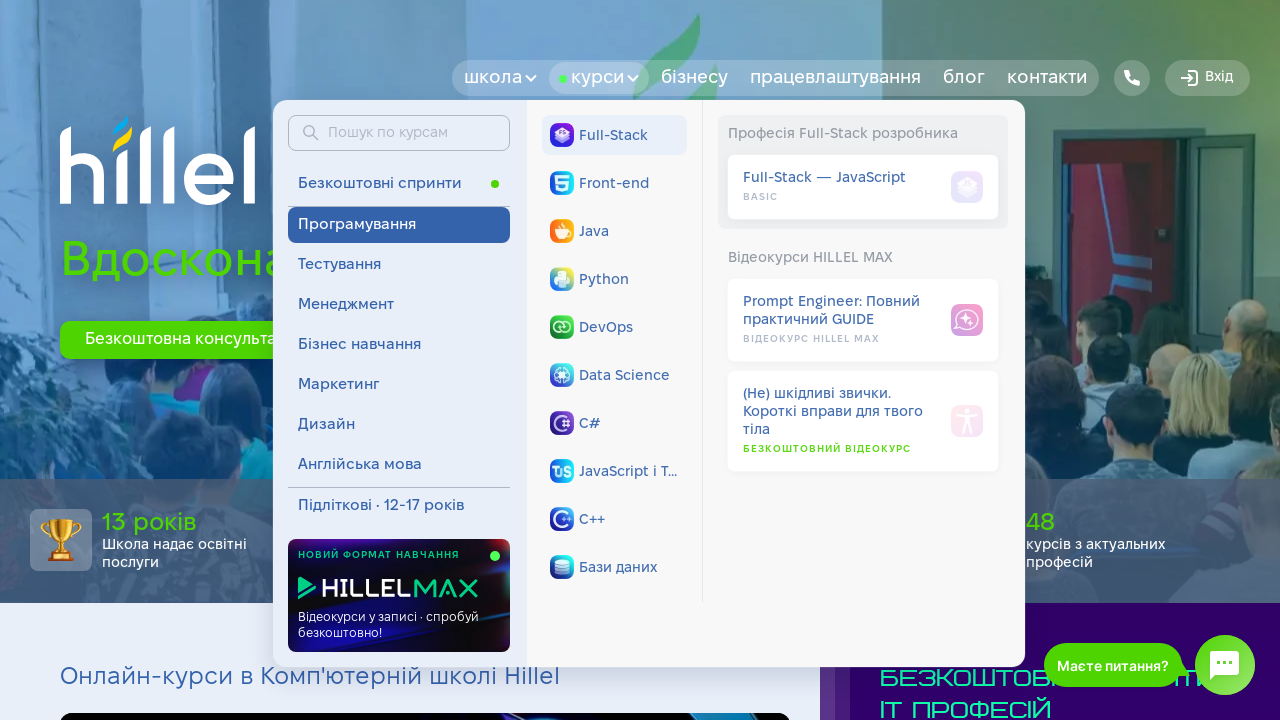

Clicked on front-end option at (614, 183) on [data-value='front-end']
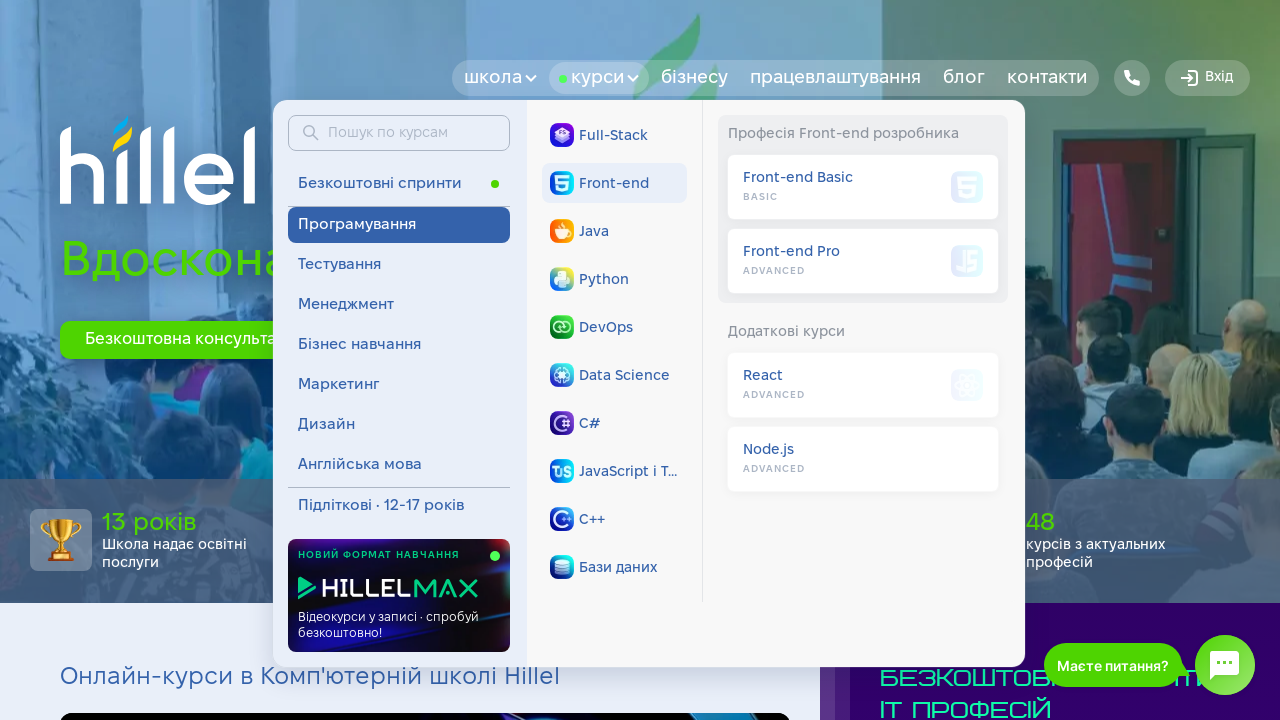

Navigated to front-end basic course page
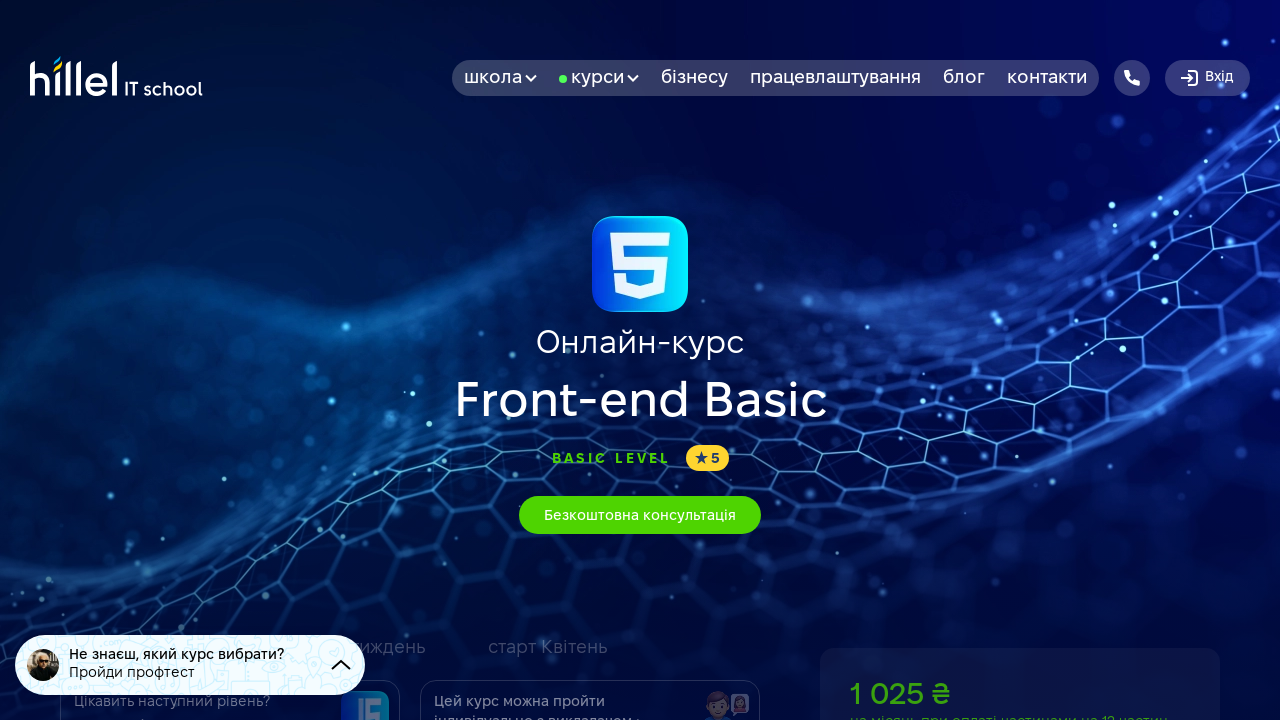

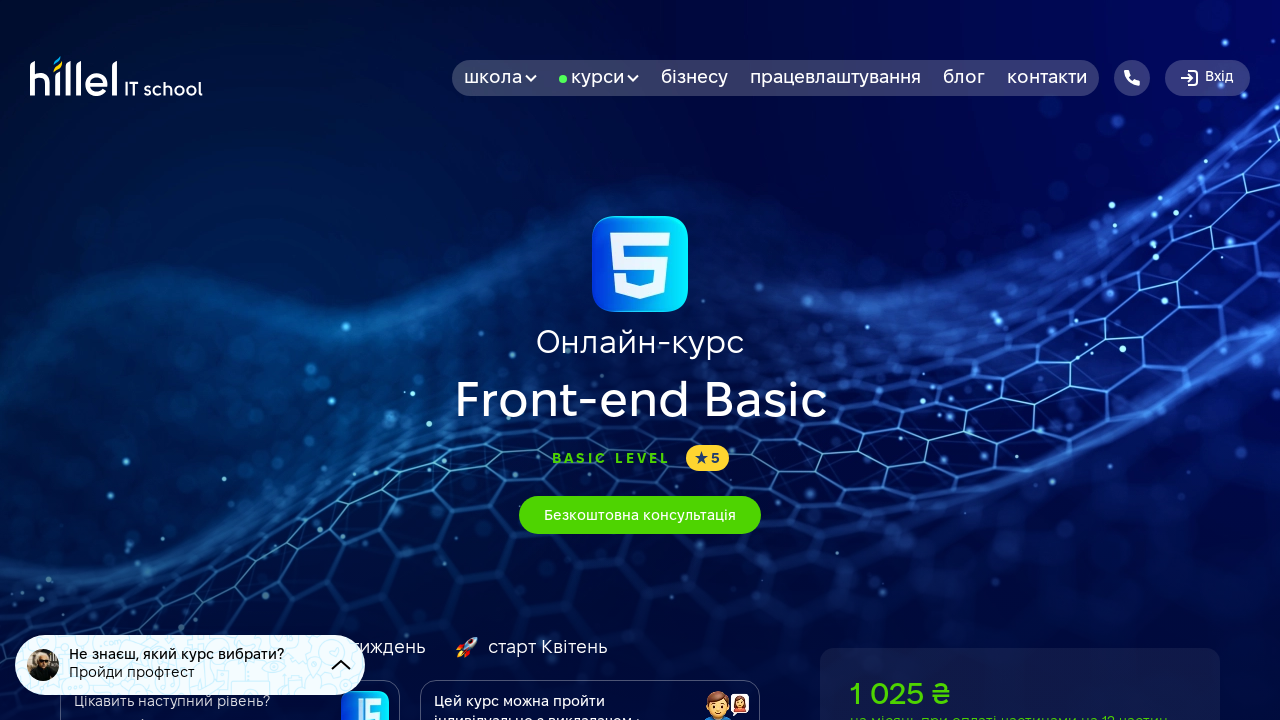